Tests basic browser operations including navigation between pages, window management (maximize, minimize, fullscreen), cookie deletion, back navigation, and page refresh on the Rahul Shetty Academy website.

Starting URL: https://rahulshettyacademy.com/

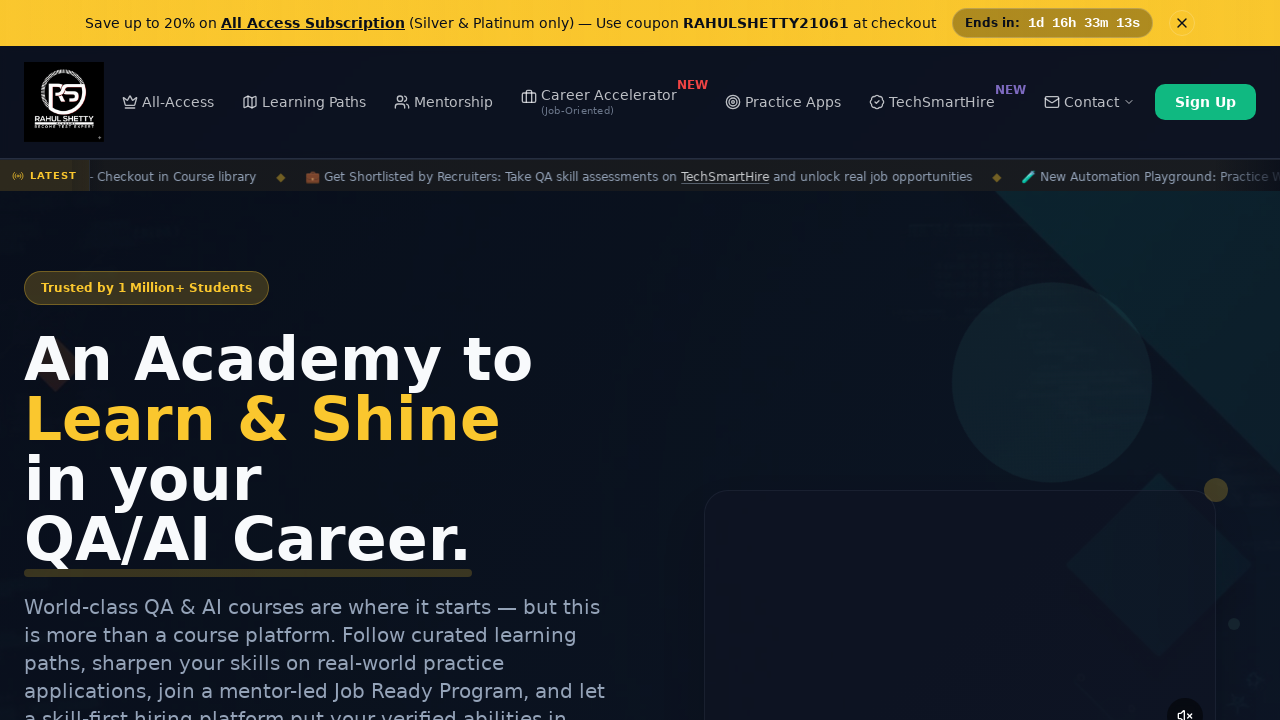

Set browser viewport to 1920x1080
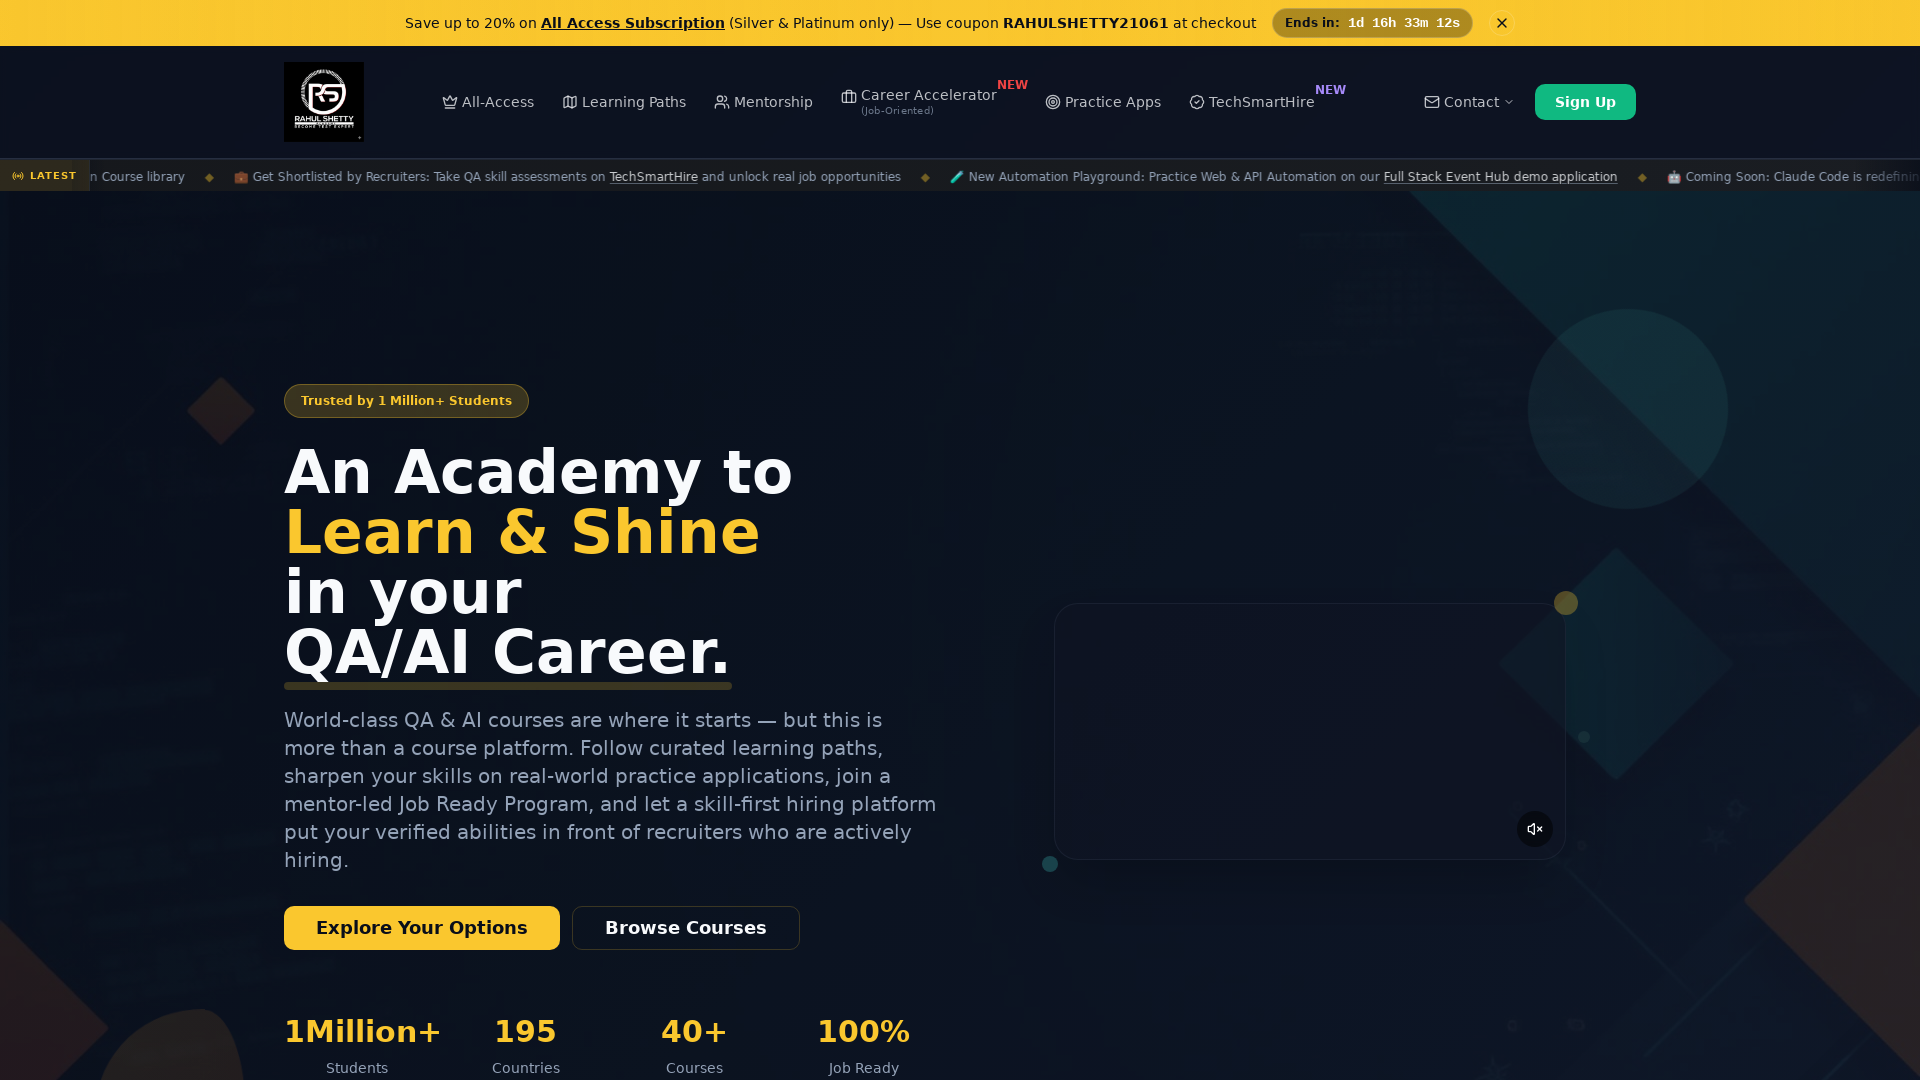

Navigated to Rahul Shetty Academy Automation Practice page
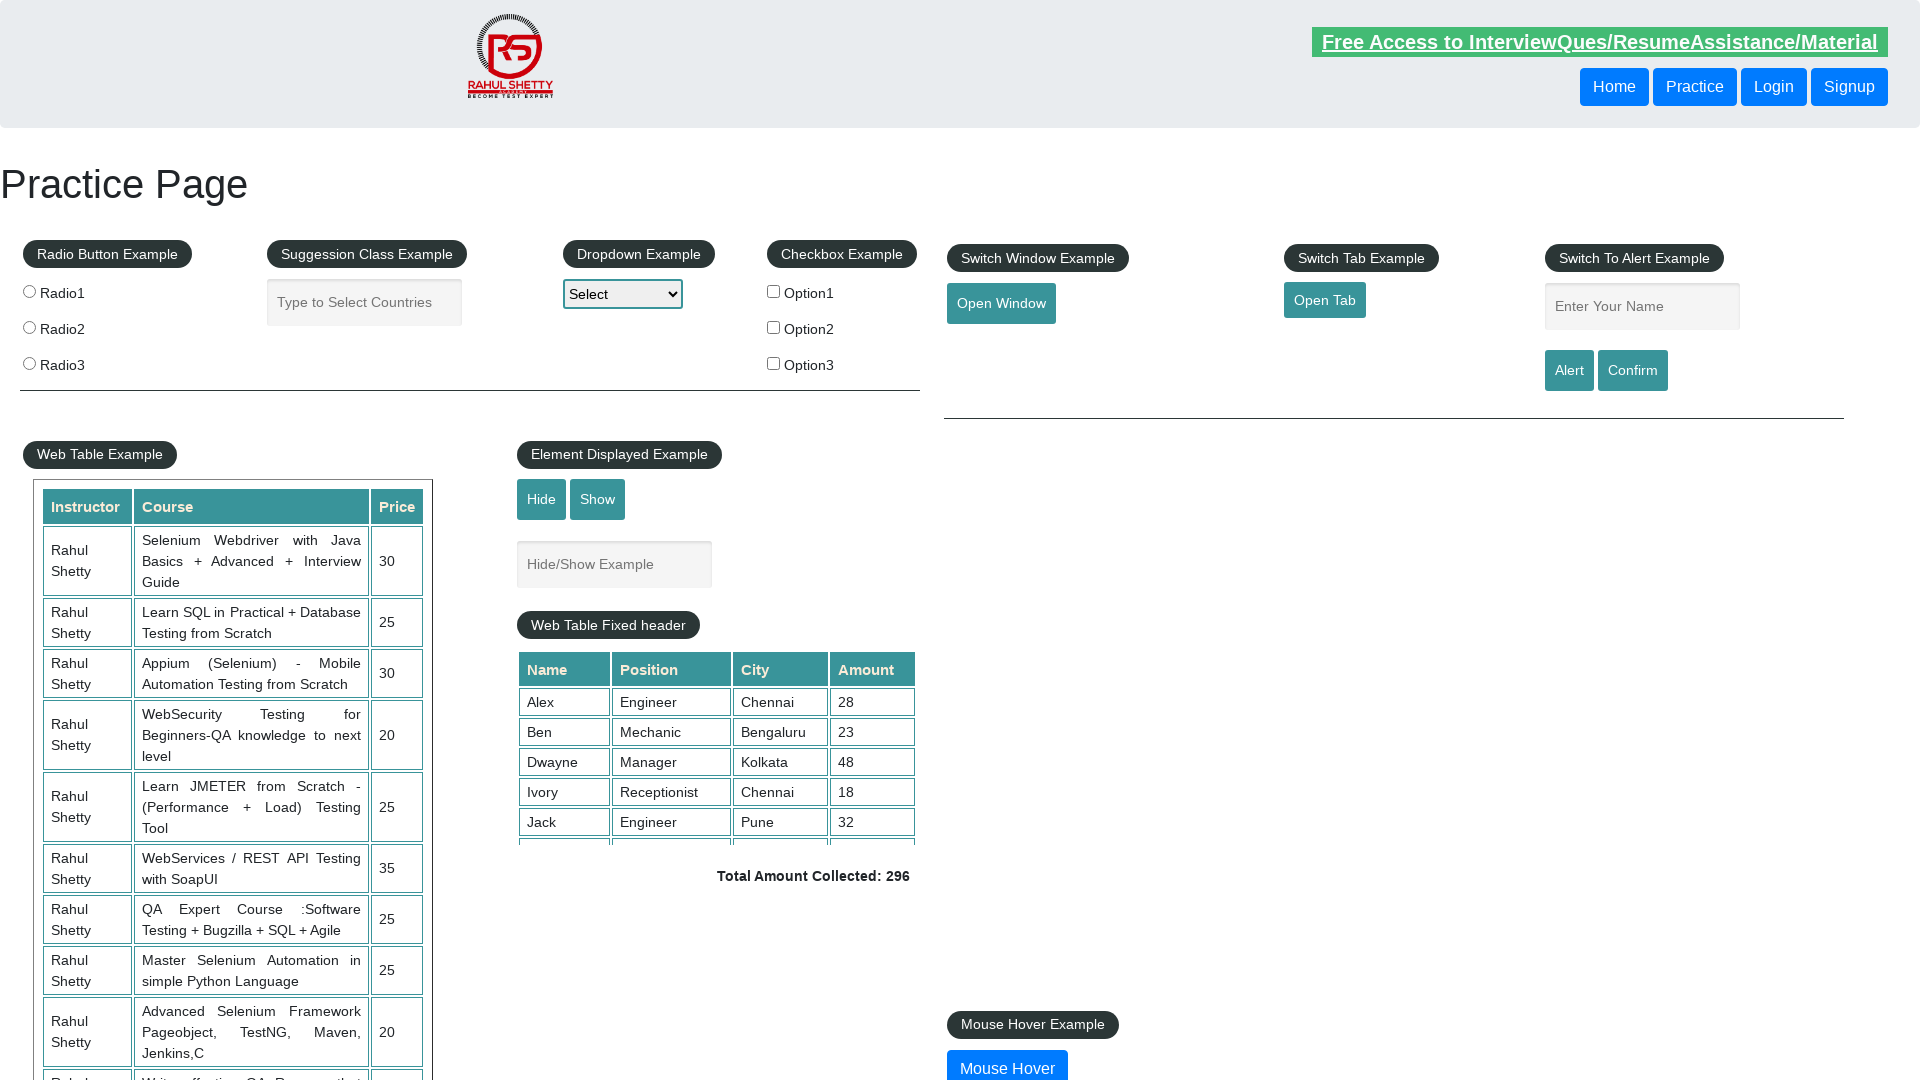

Cleared all browser cookies
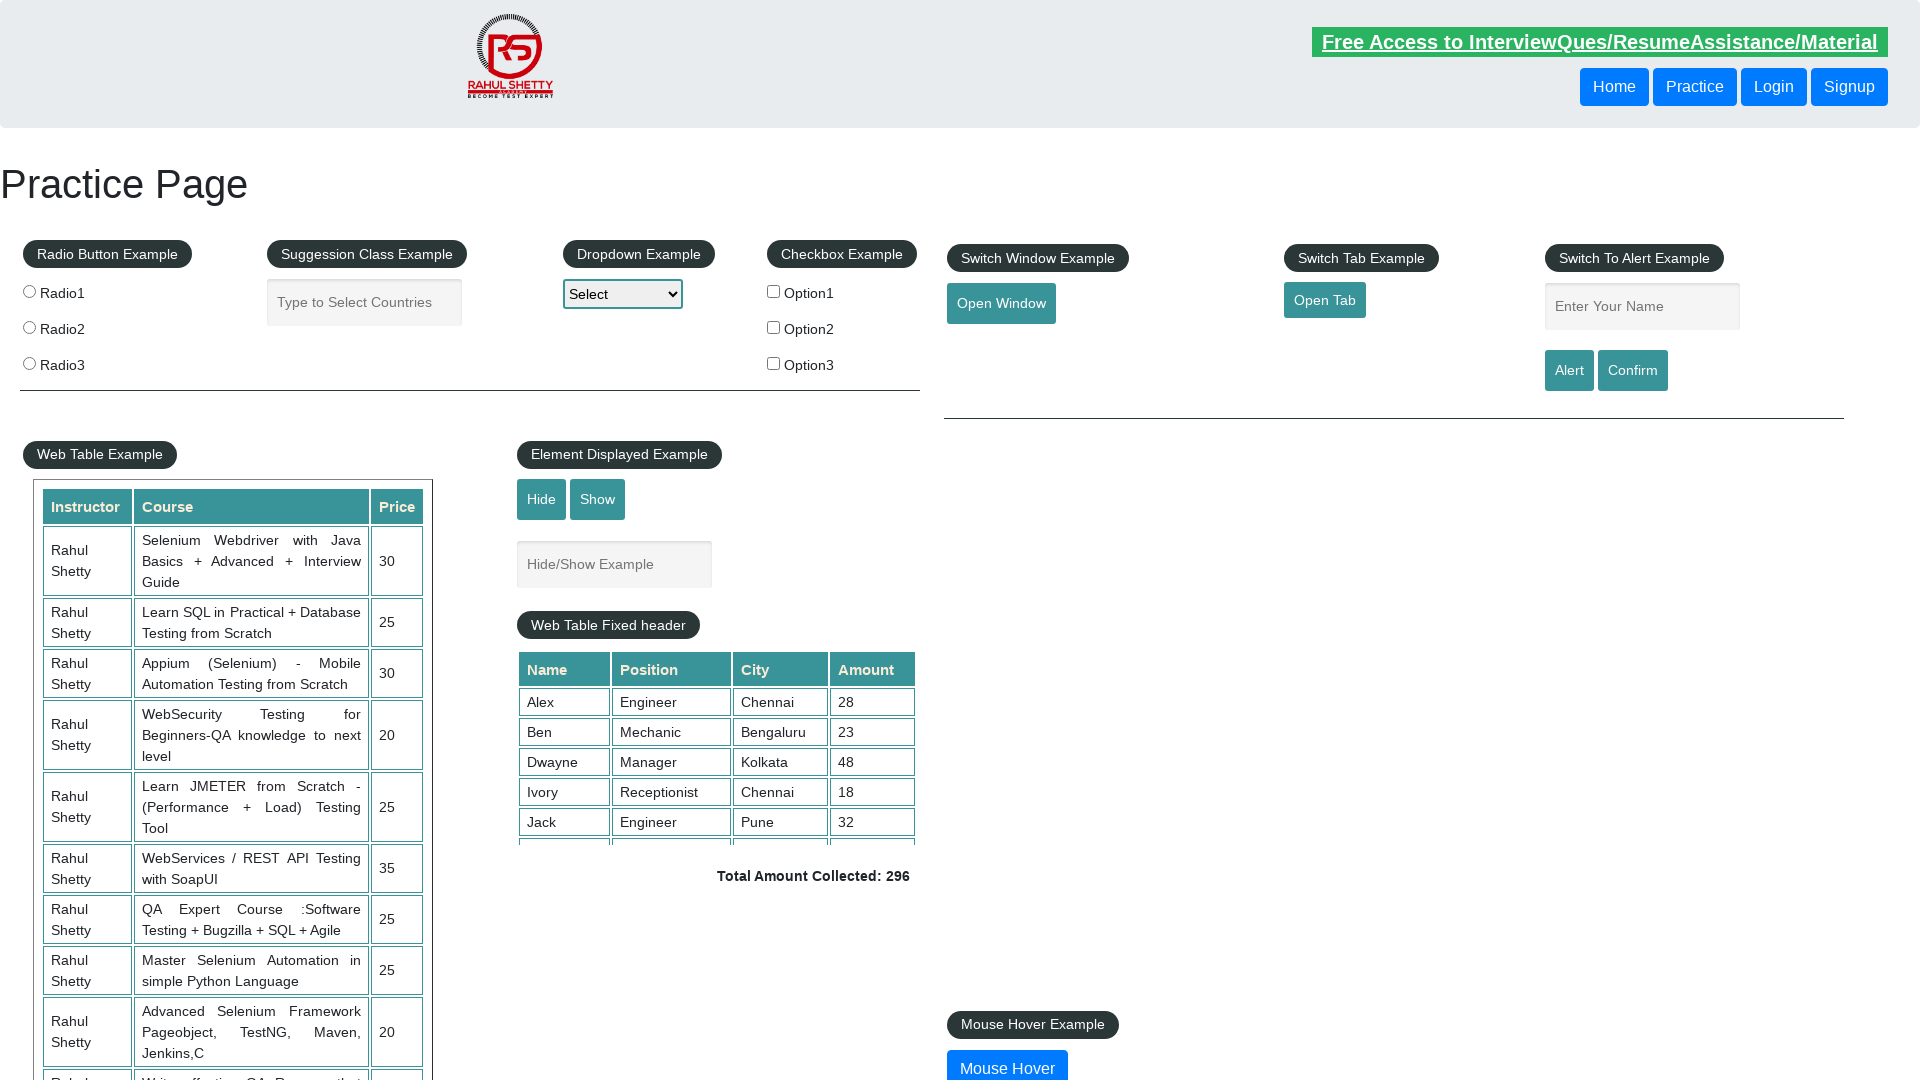

Navigated back to previous page
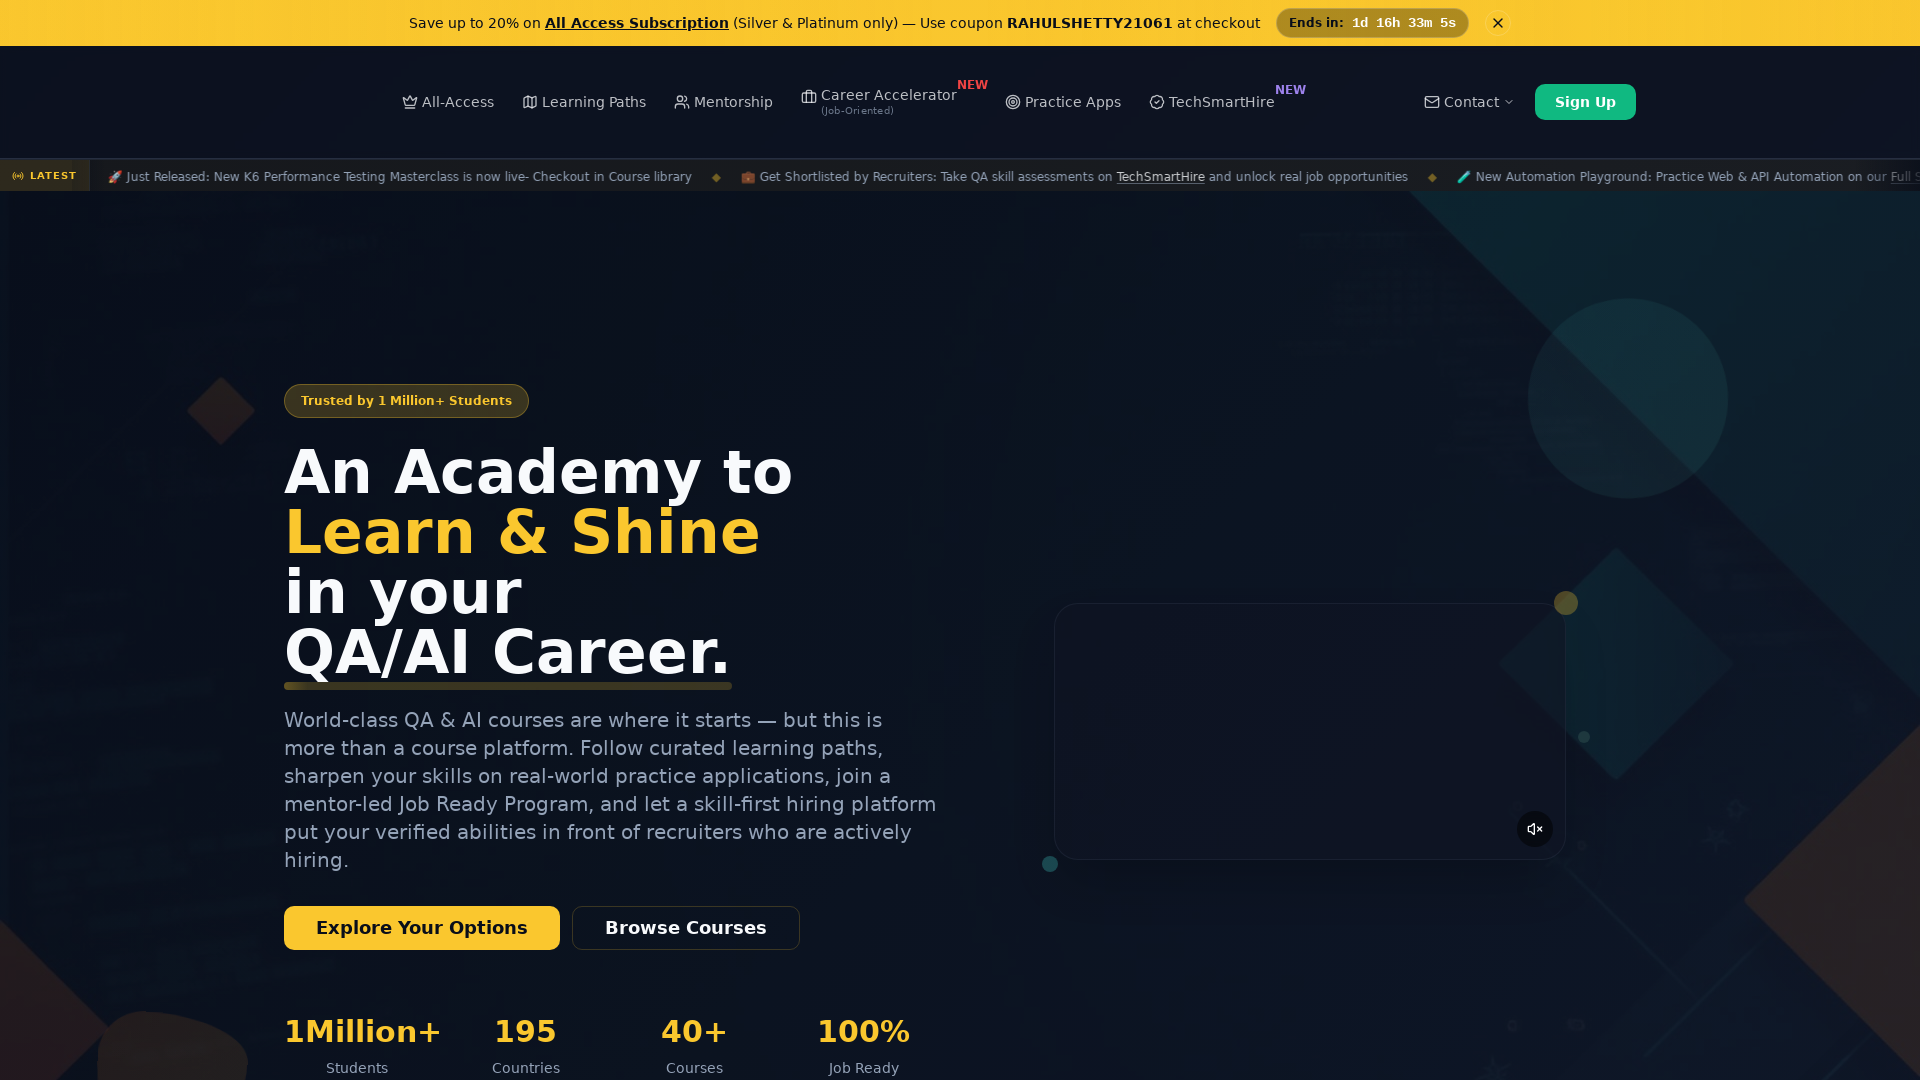

Refreshed the current page
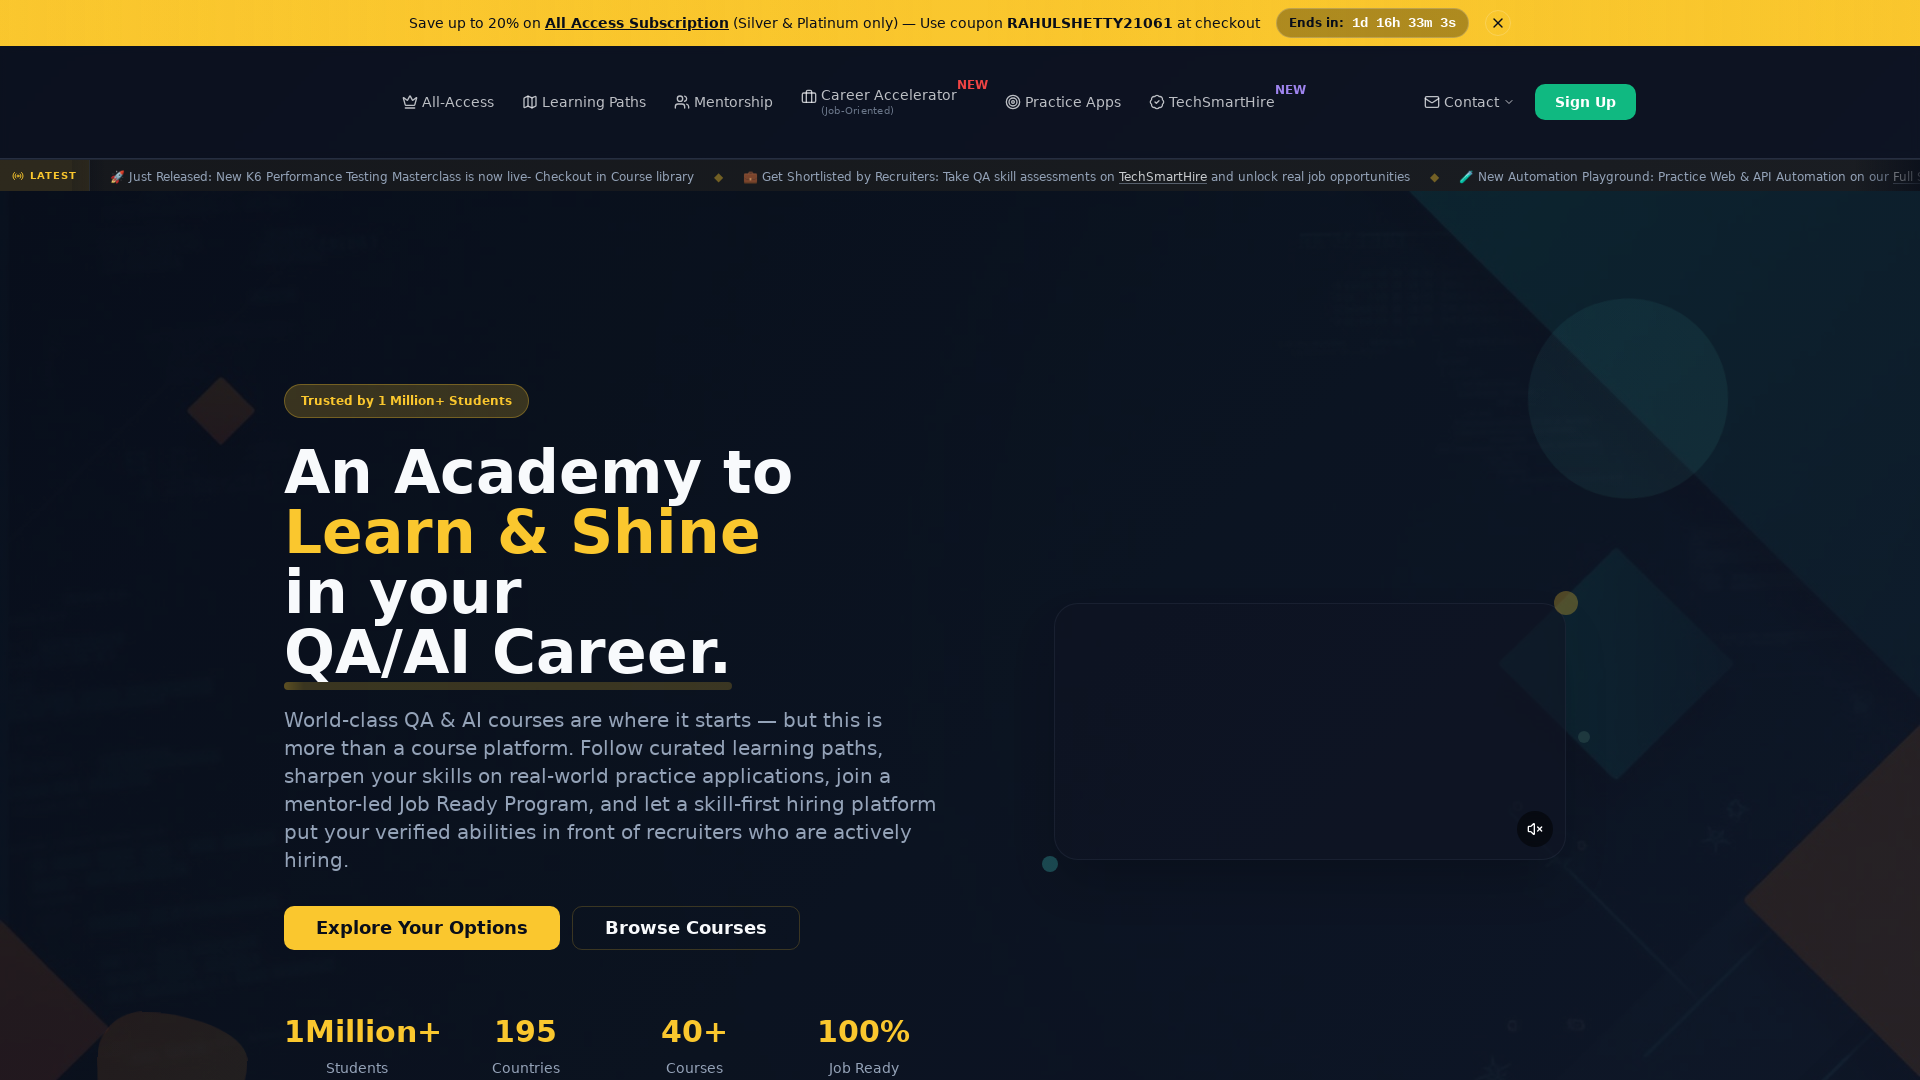

Page loaded successfully after refresh
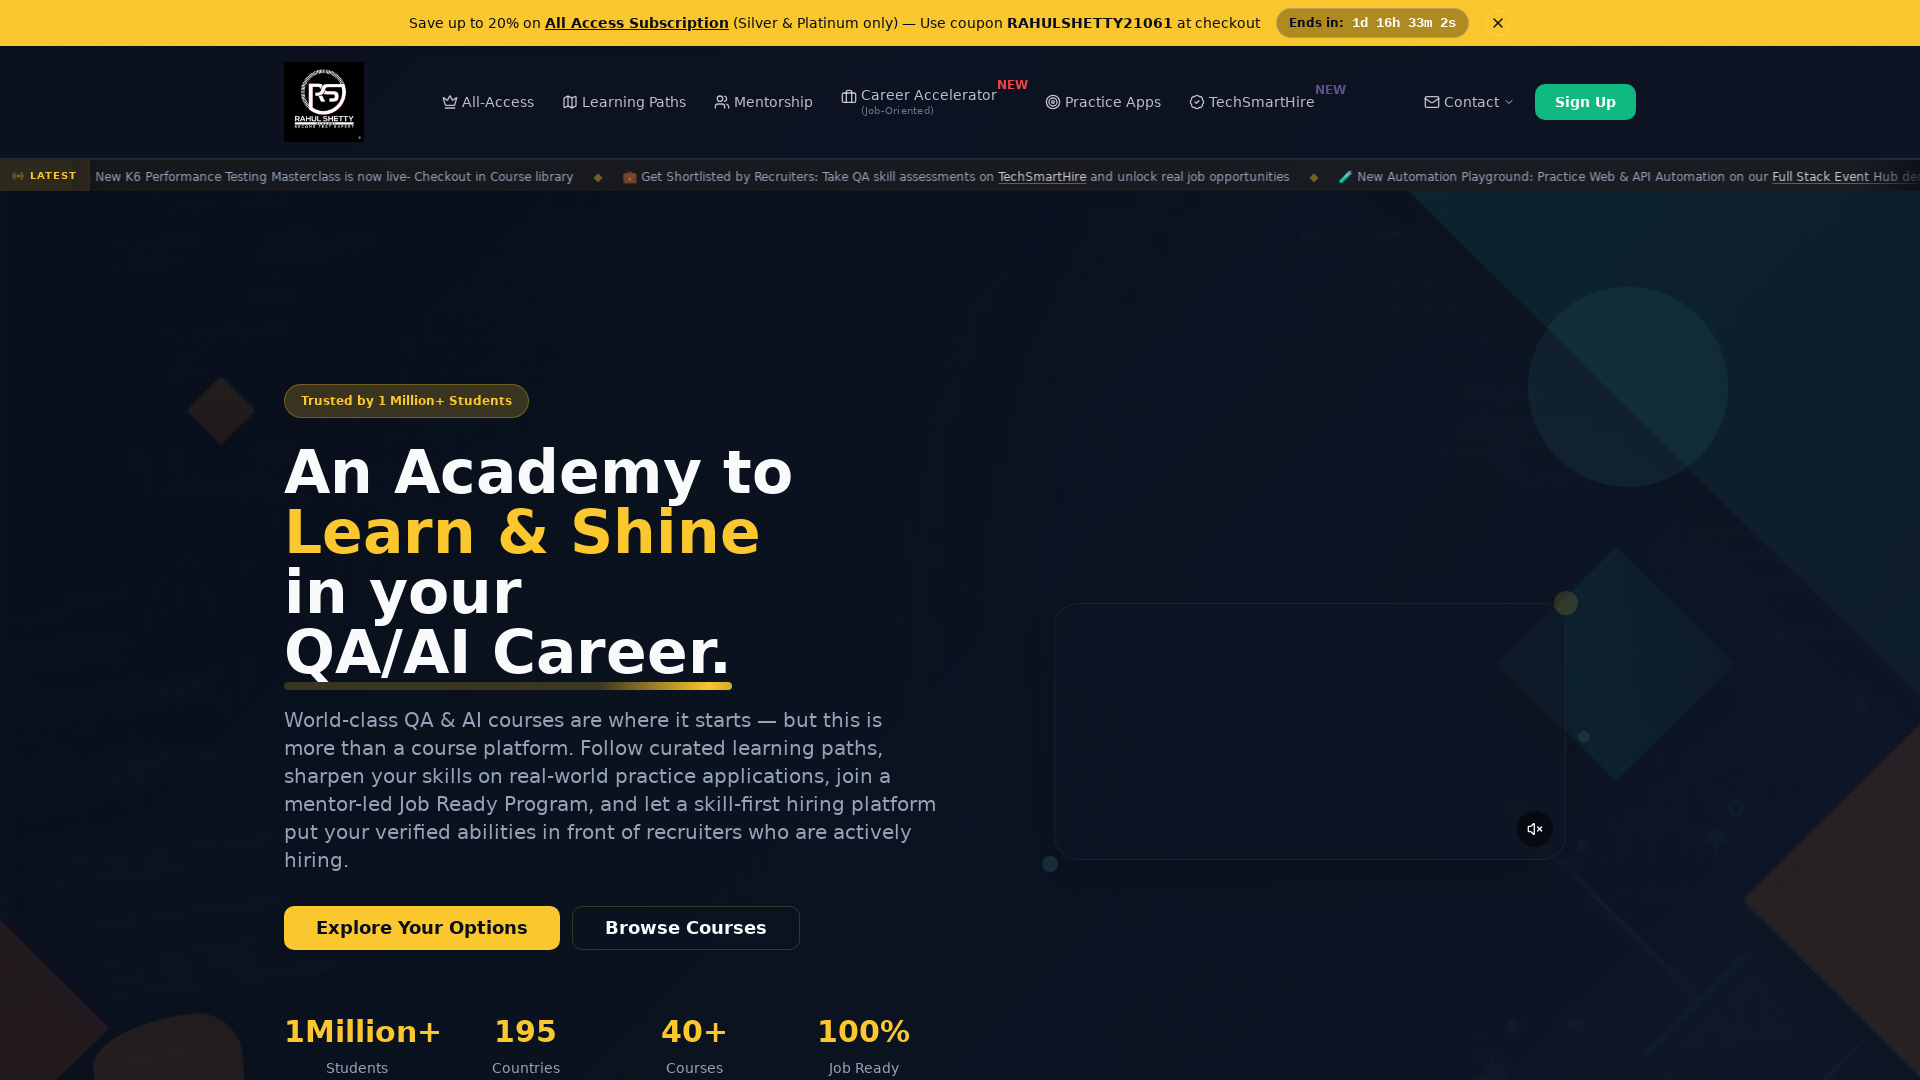

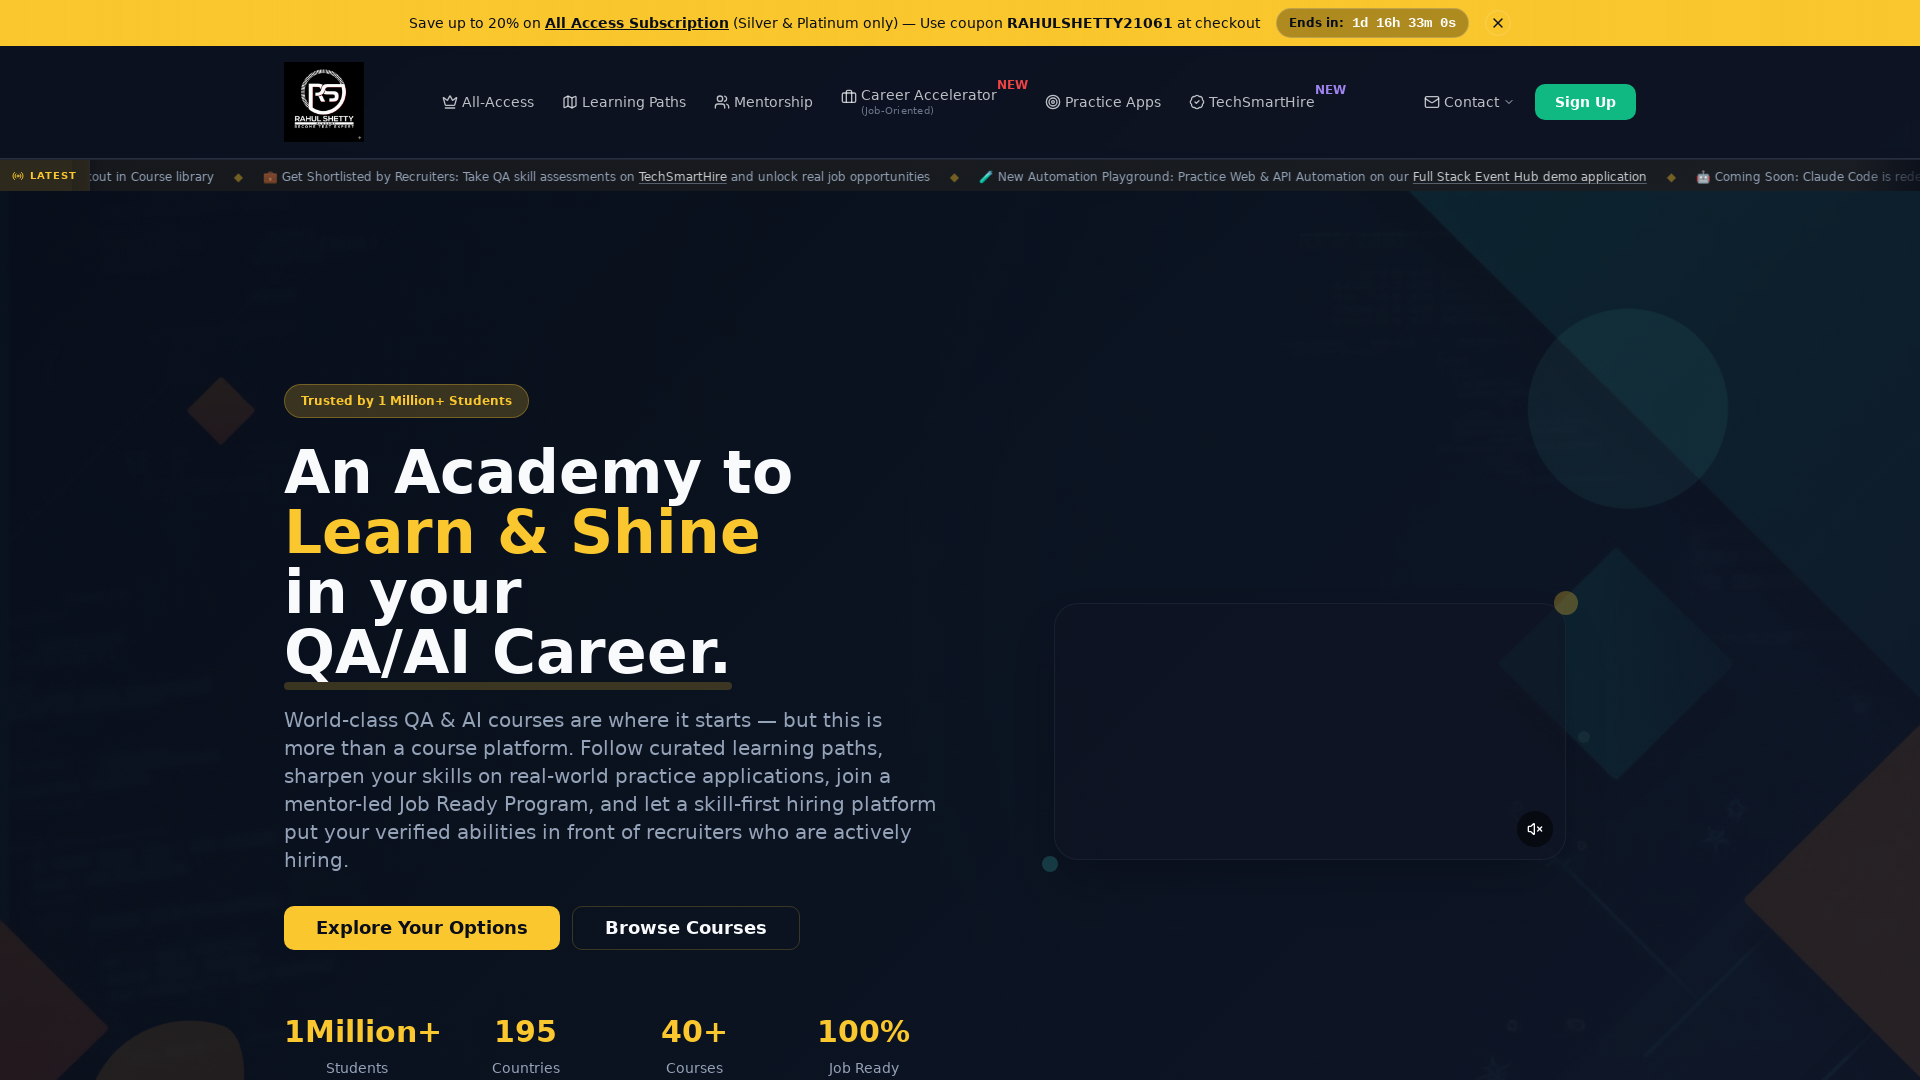